Navigates to Flipkart homepage and verifies the page loads successfully by checking the page title and URL.

Starting URL: https://www.flipkart.com

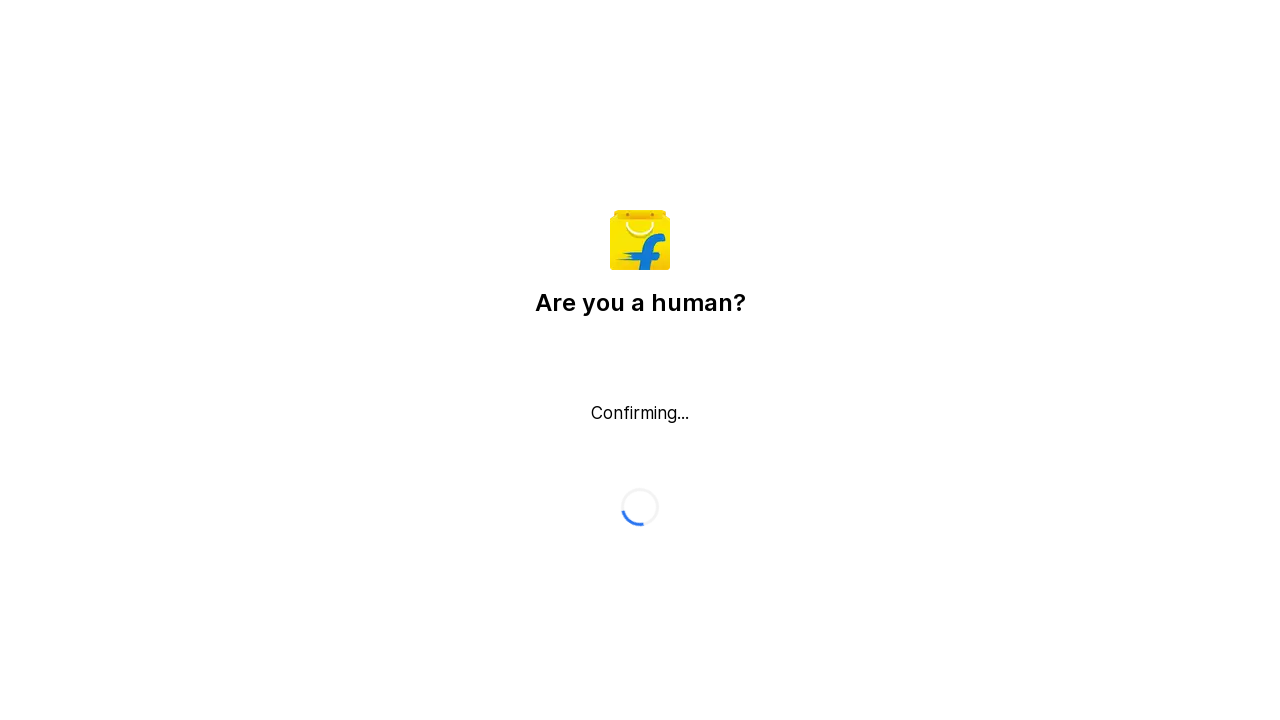

Waited for page to load with domcontentloaded state
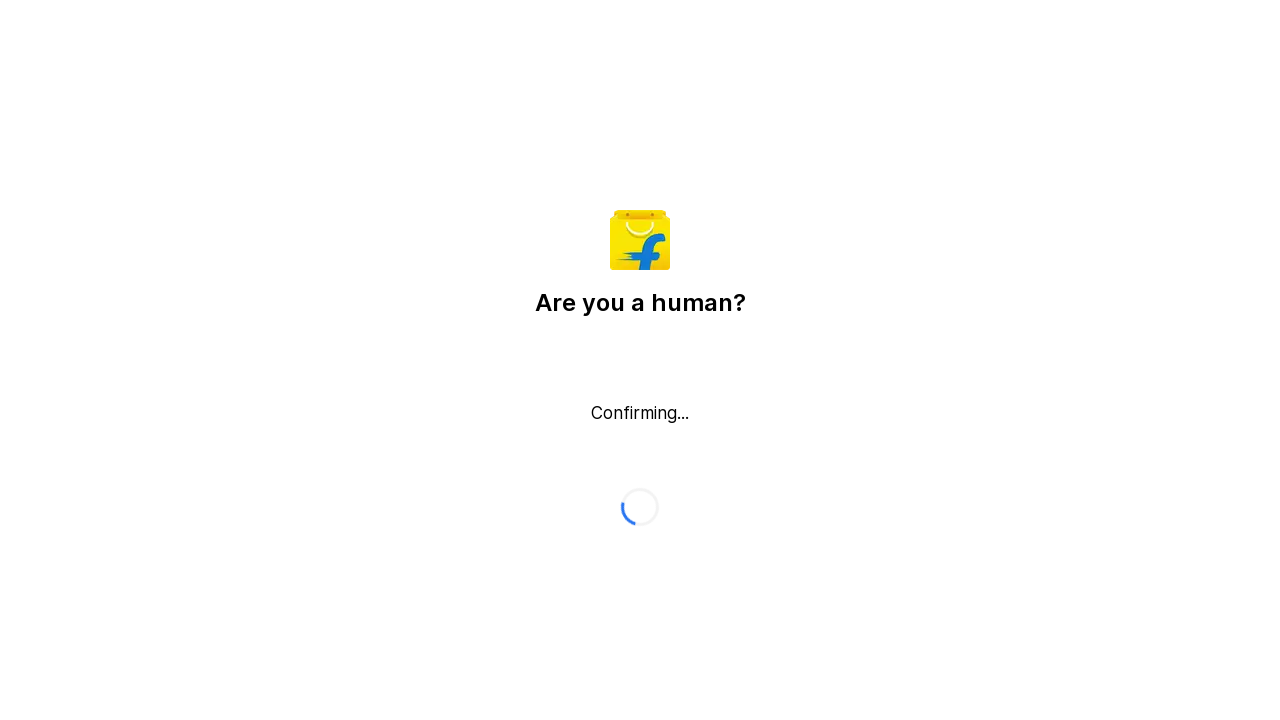

Retrieved page title: 'Flipkart reCAPTCHA'
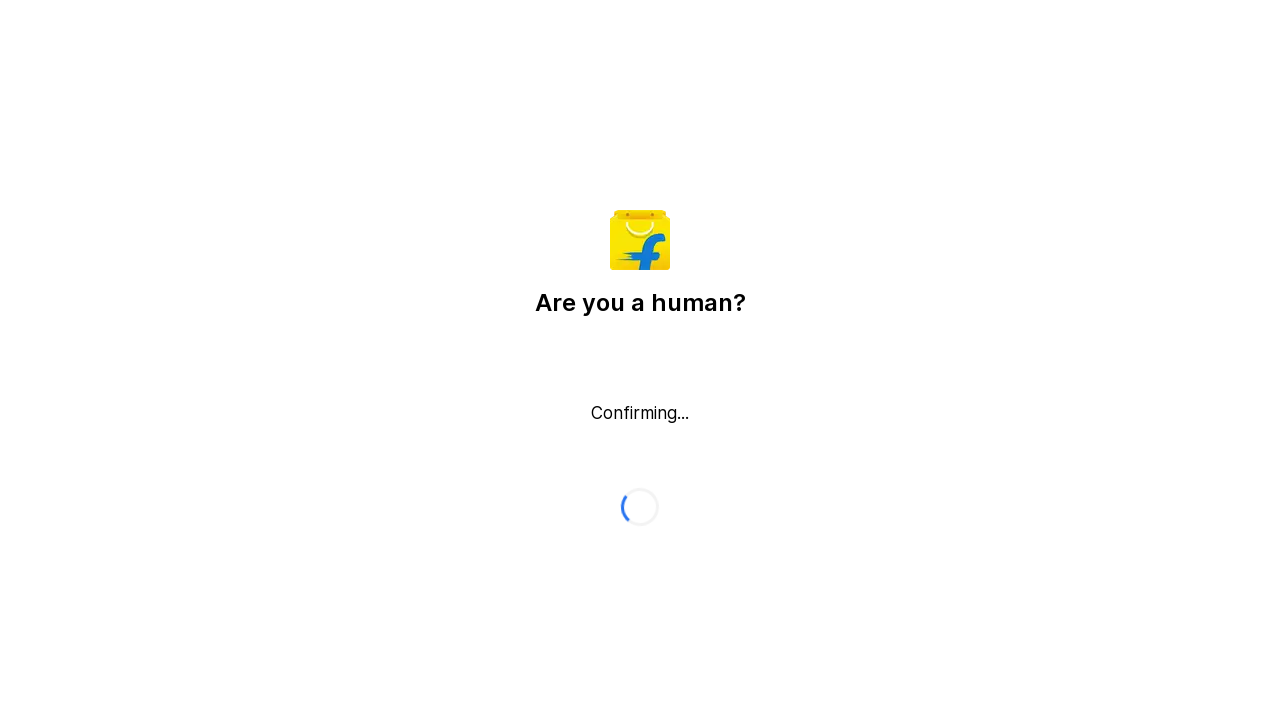

Verified page title is not empty
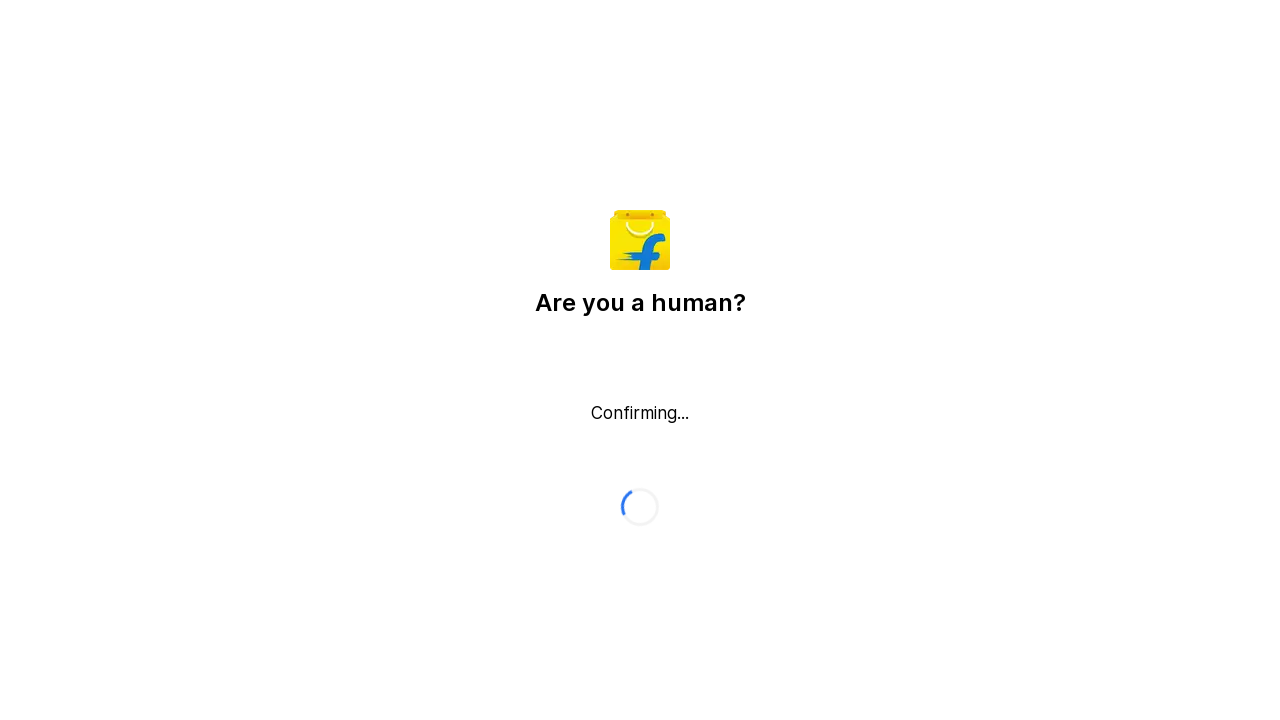

Retrieved current URL: 'https://www.flipkart.com/'
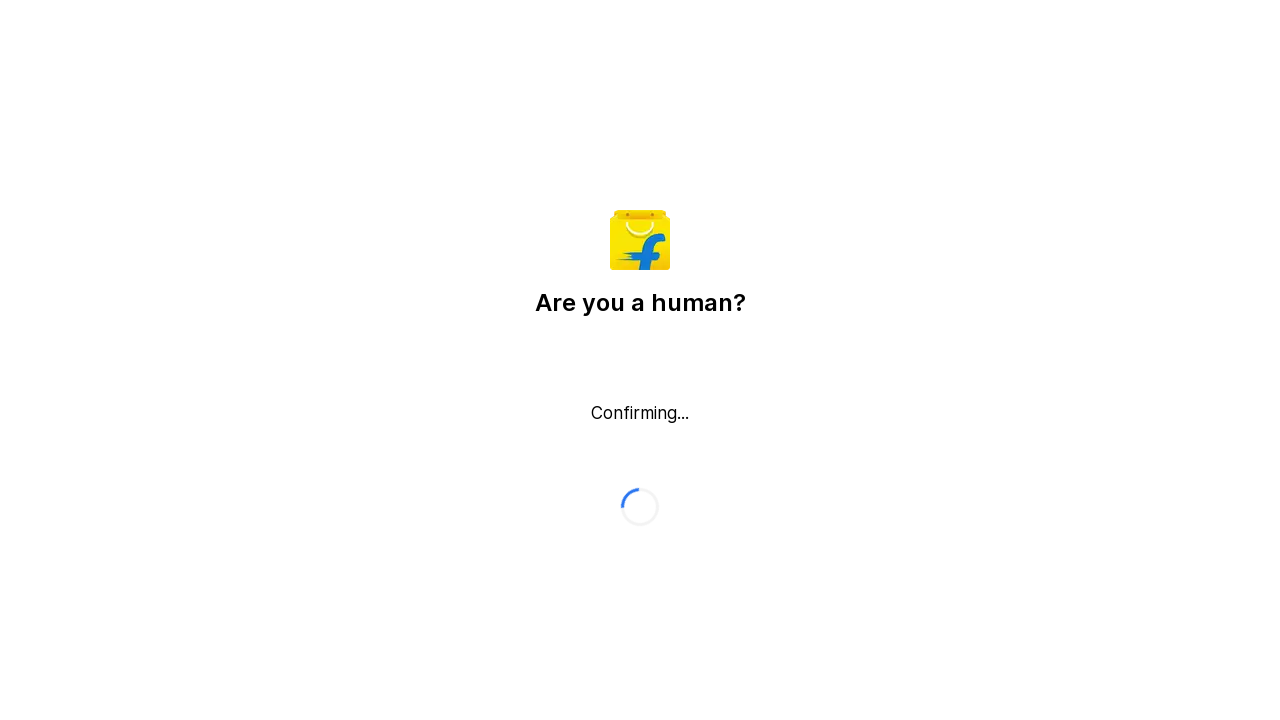

Verified URL contains 'flipkart.com'
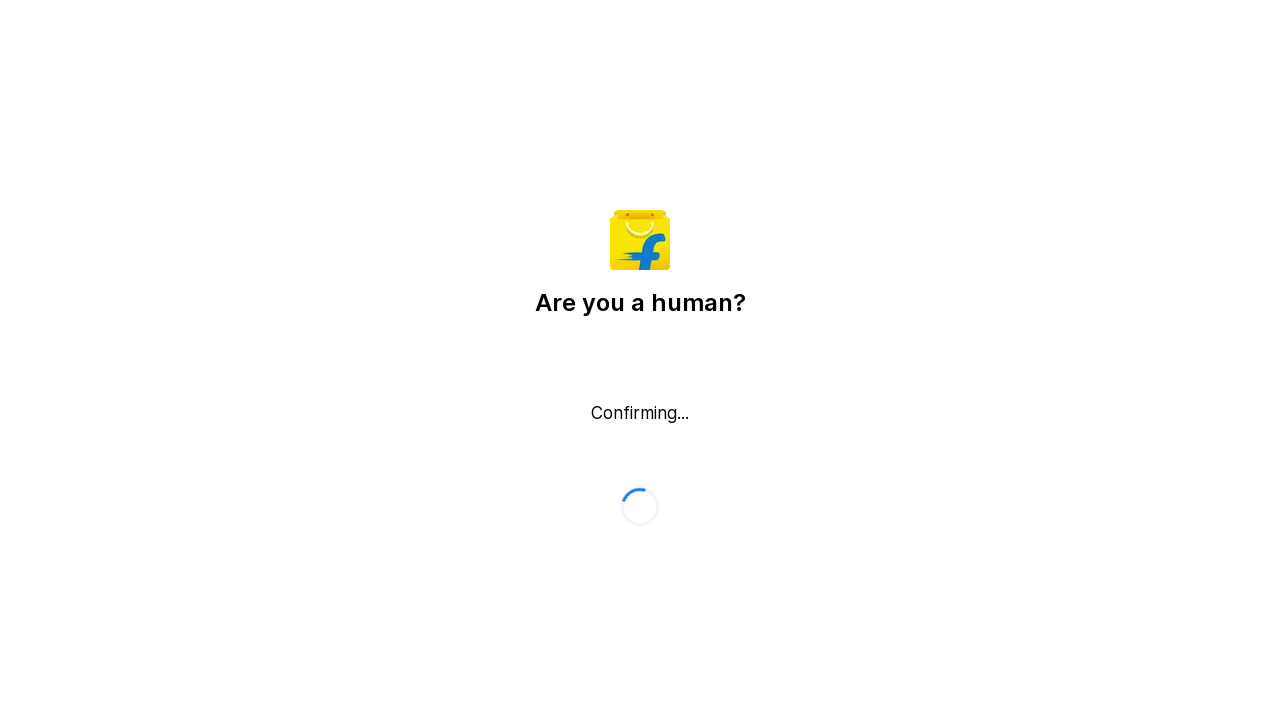

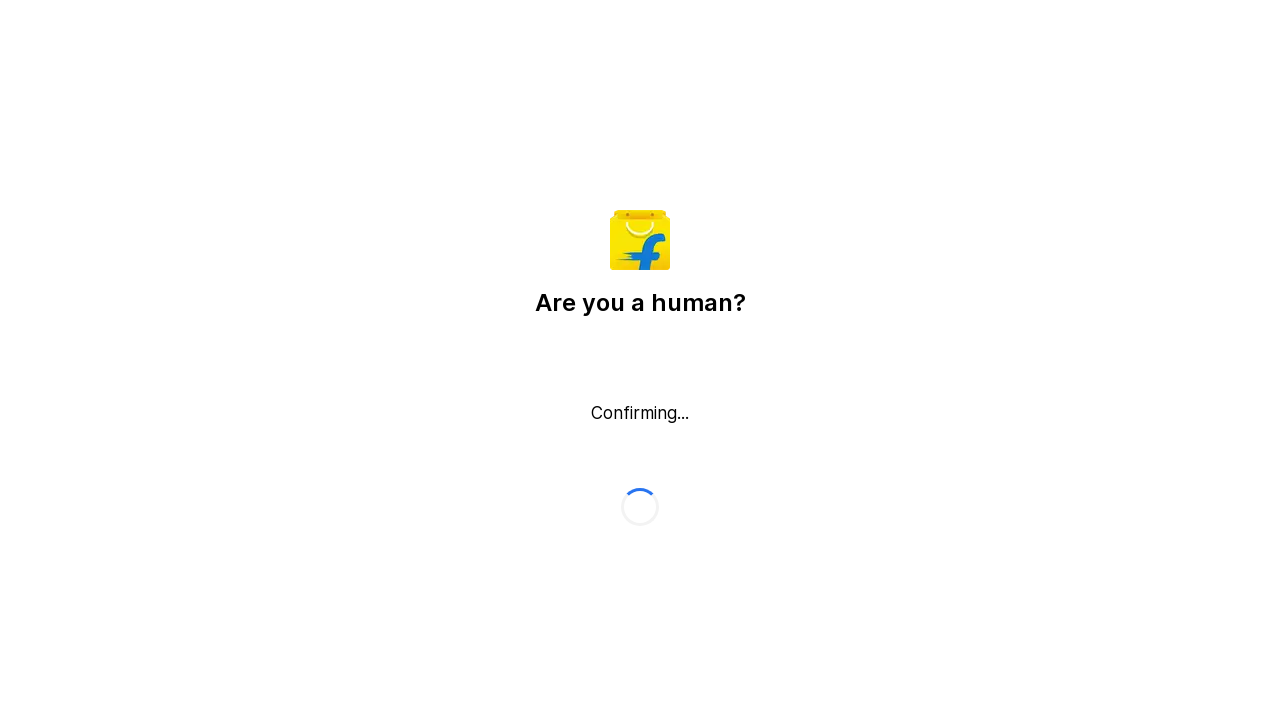